Tests mouse hover and click navigation by hovering over the "SwitchTo" menu item and clicking on the "Frames" link in the dropdown

Starting URL: https://demo.automationtesting.in/Selectable.html

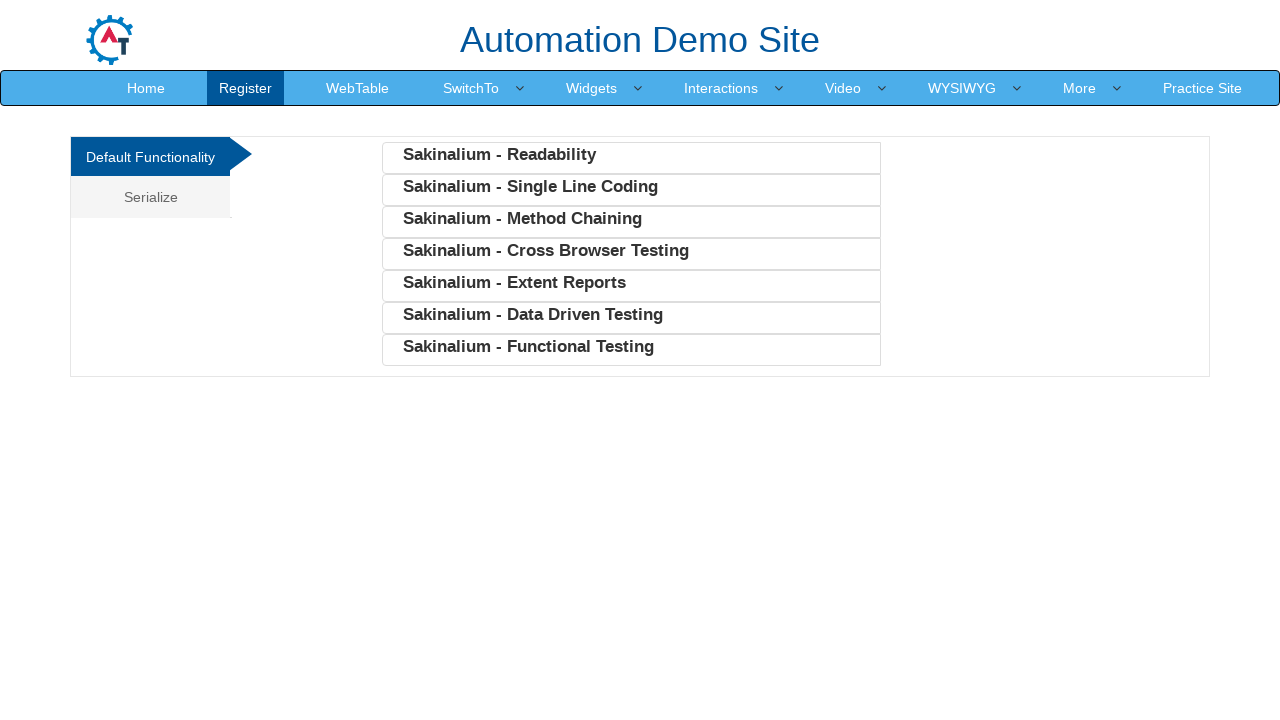

Hovered over 'SwitchTo' menu item to reveal dropdown
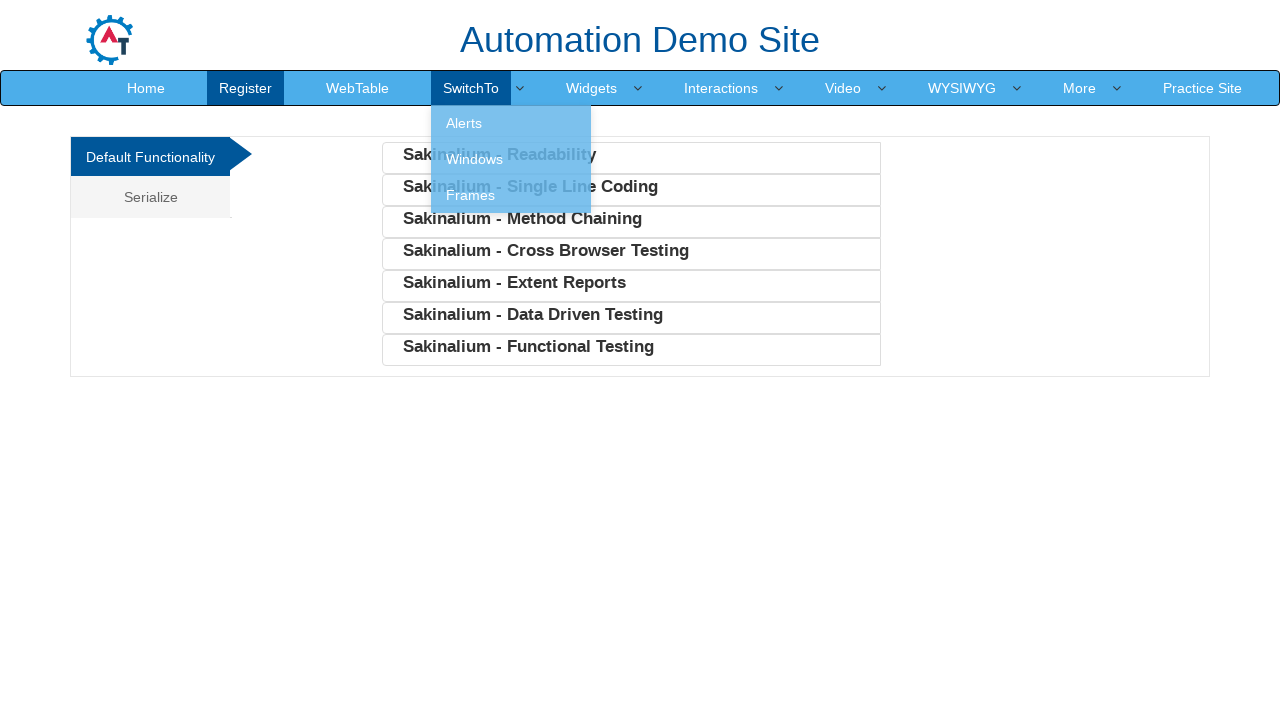

Clicked 'Frames' link in dropdown menu
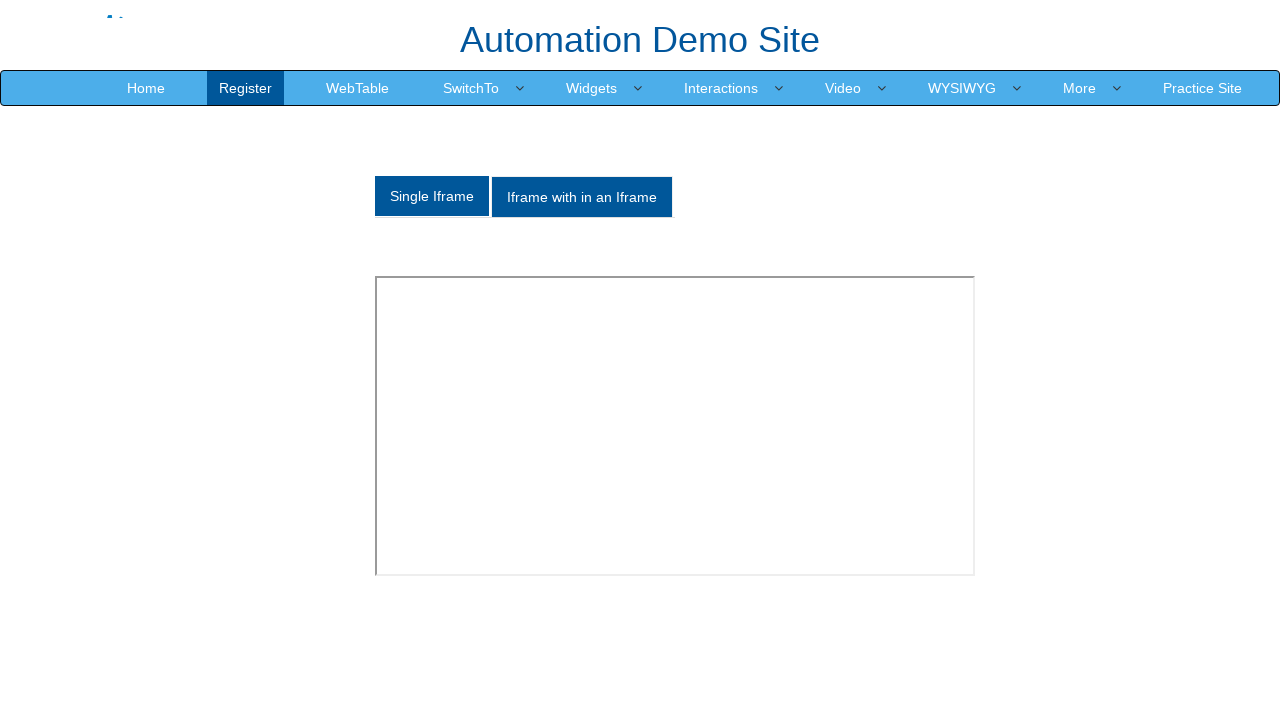

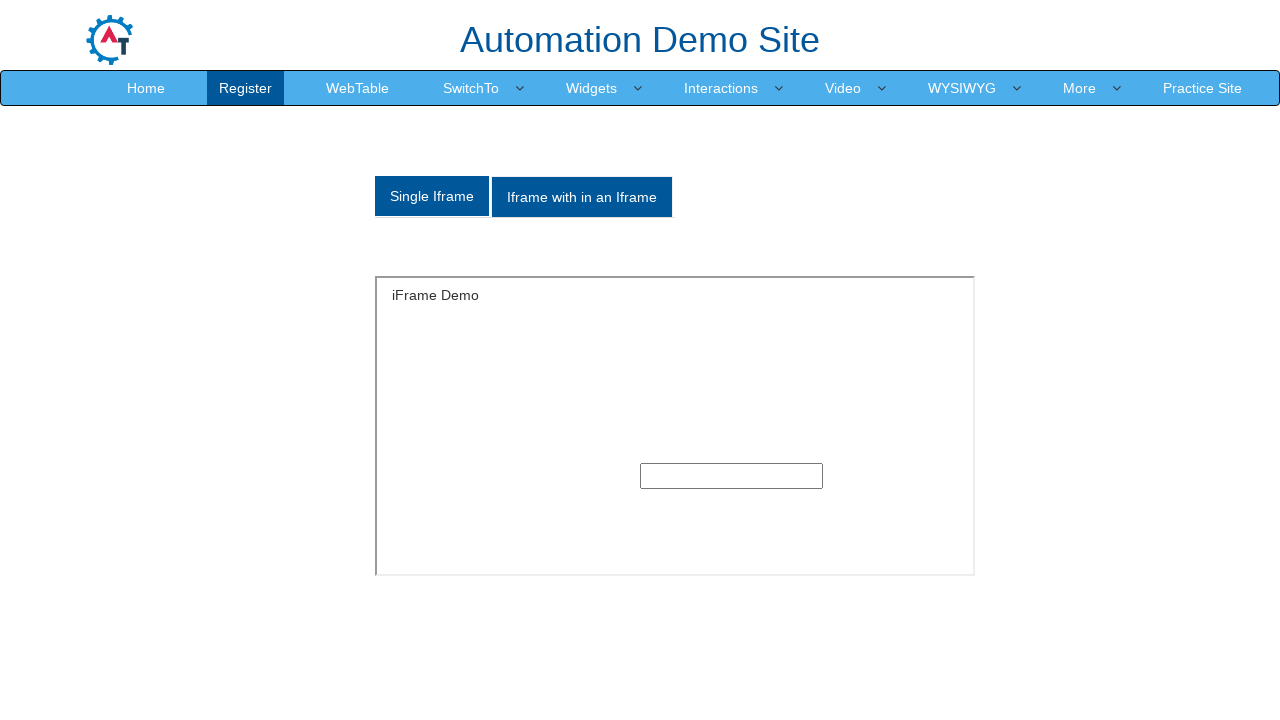